Tests web table content verification by checking that specific table cells contain expected course names and instructor information

Starting URL: https://www.rahulshettyacademy.com/AutomationPractice/

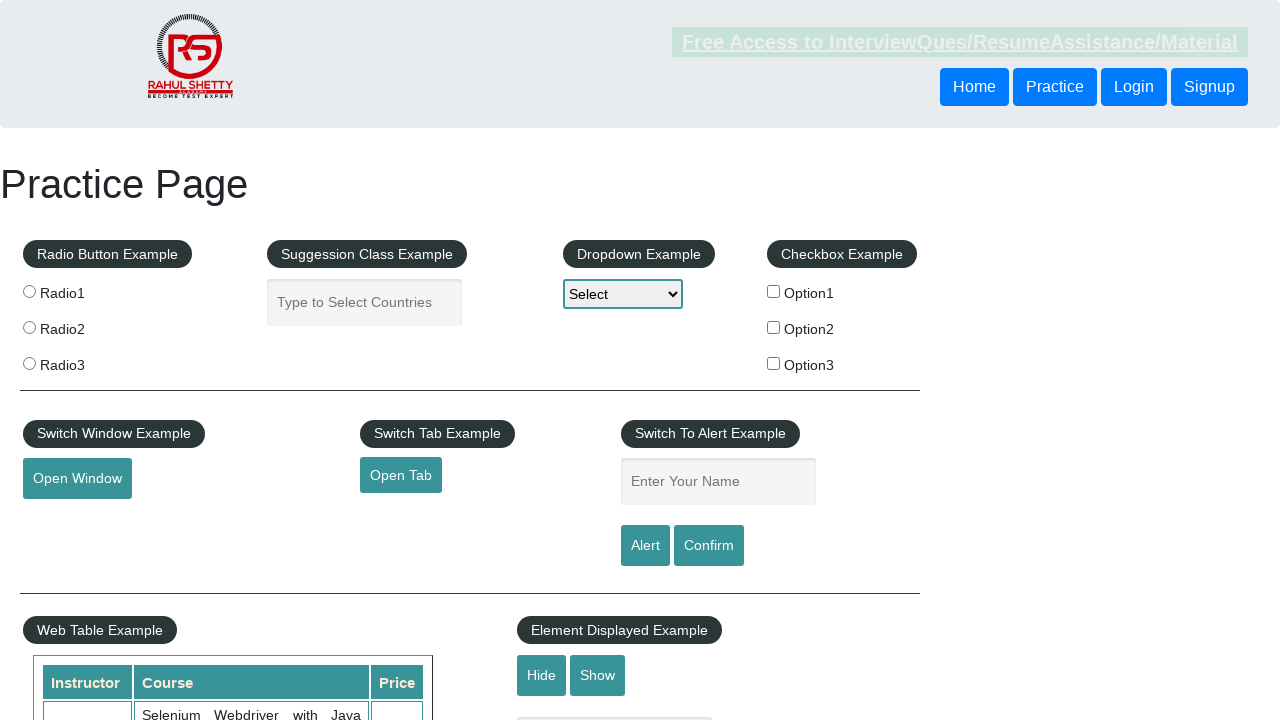

Web table section legend loaded
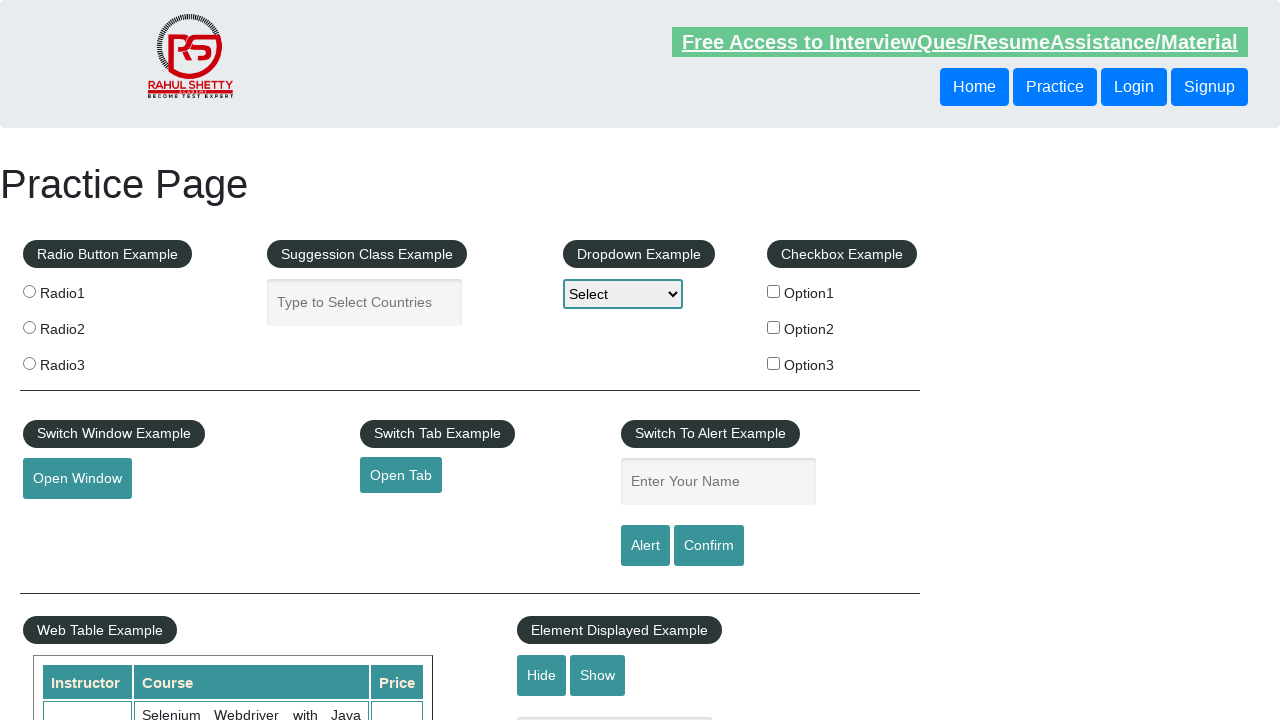

Table cells with course data loaded
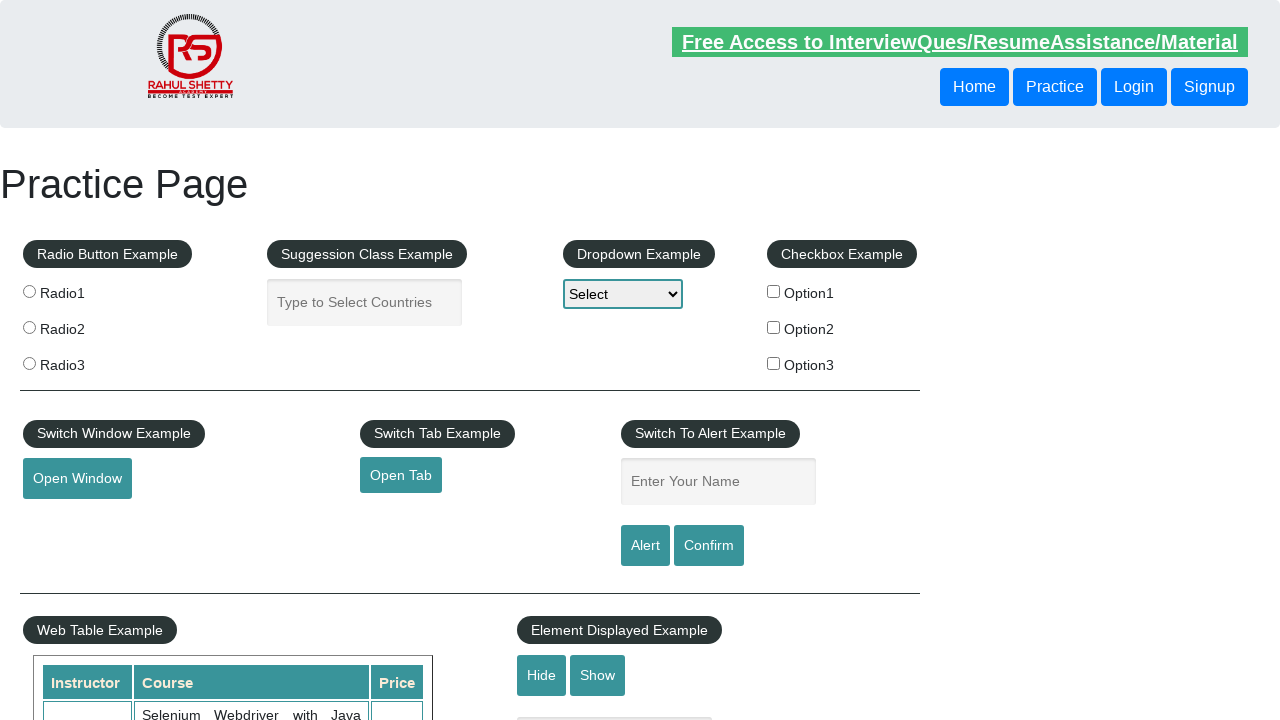

Table rows verified - web table content is ready for verification
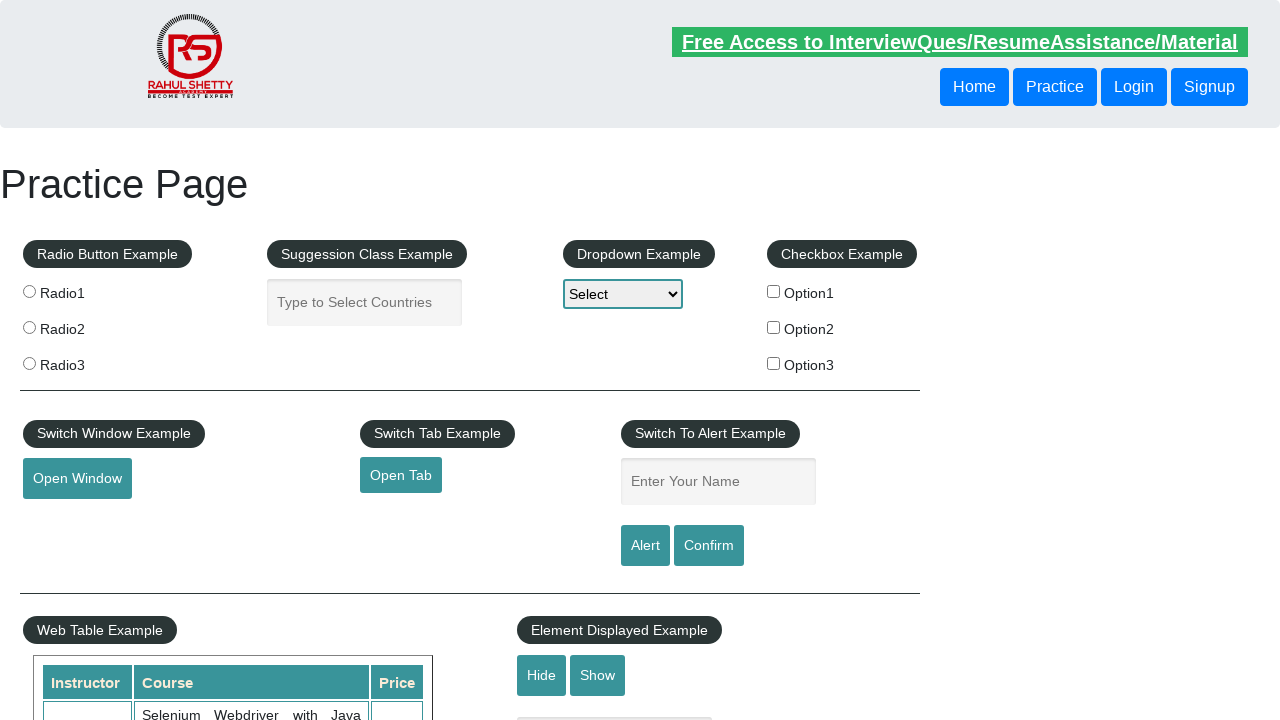

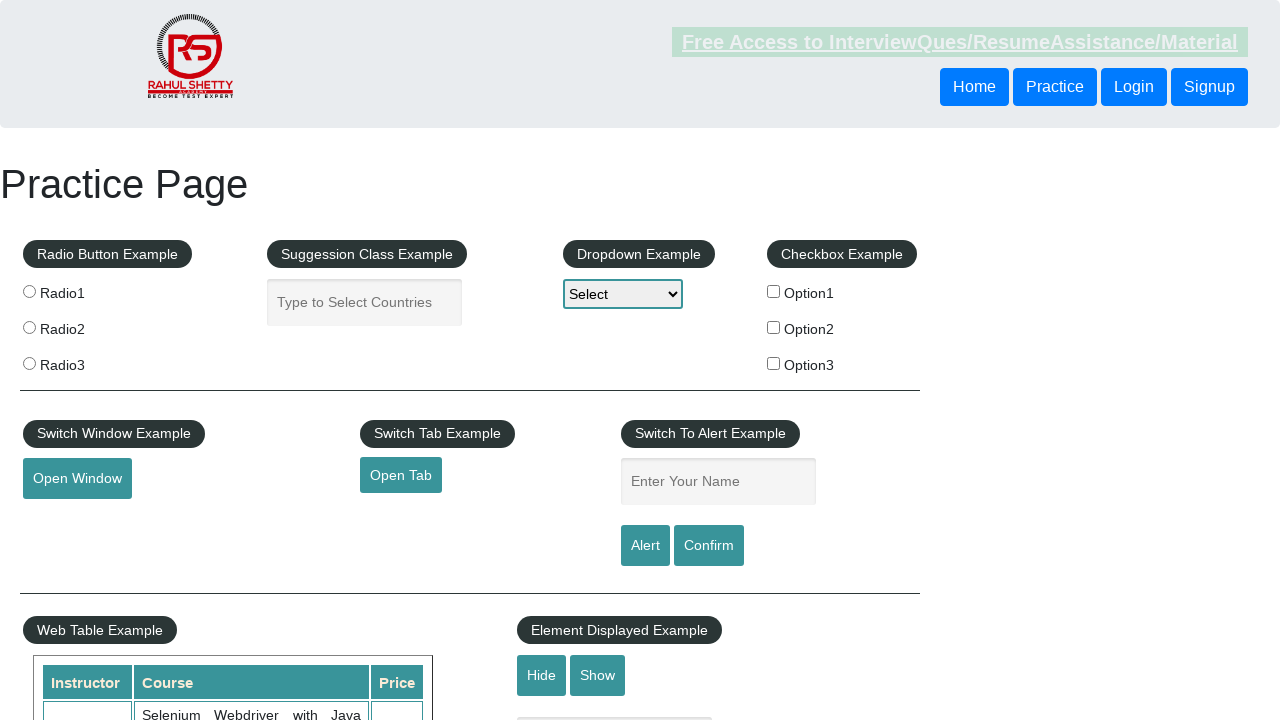